Navigates to an ANU course page and clicks on the Class tab to view class schedule information for the course.

Starting URL: https://programsandcourses.anu.edu.au/2024/course/COMP1110

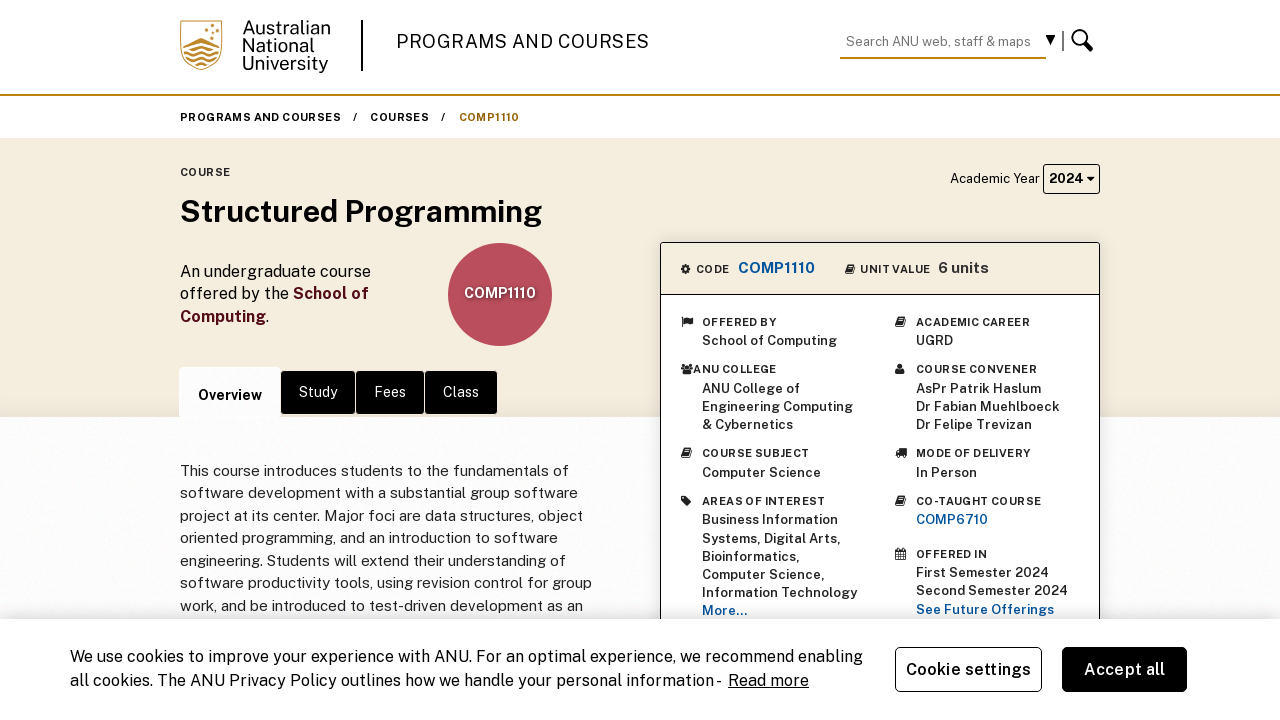

Waited for page to load and body element to be present
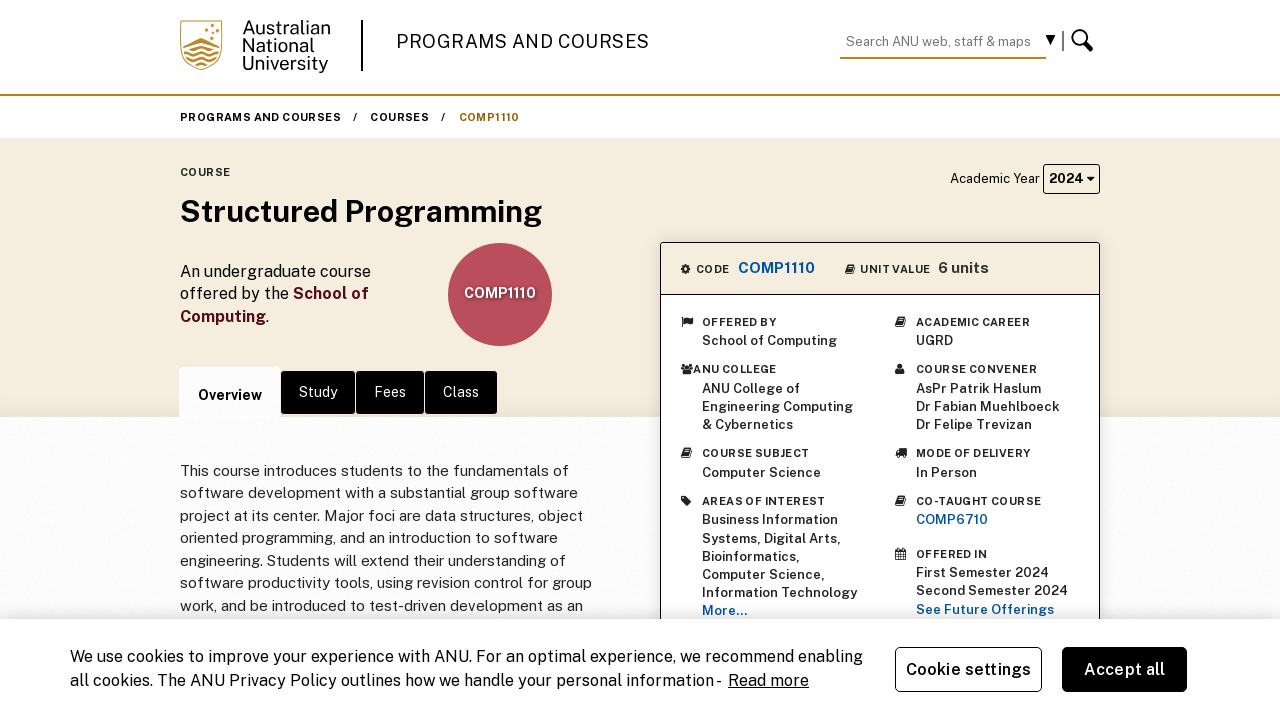

Clicked on the Class tab to view class schedule information at (461, 393) on a >> internal:has-text="Class"i
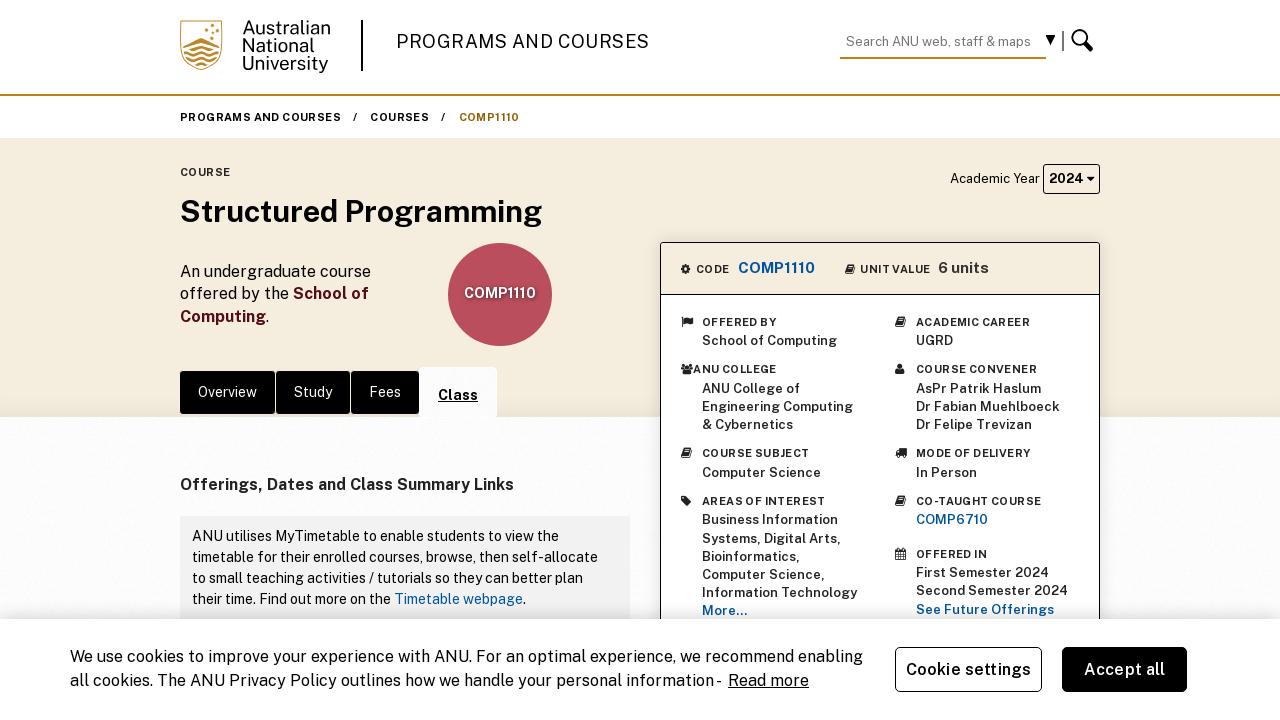

Class tab content loaded successfully
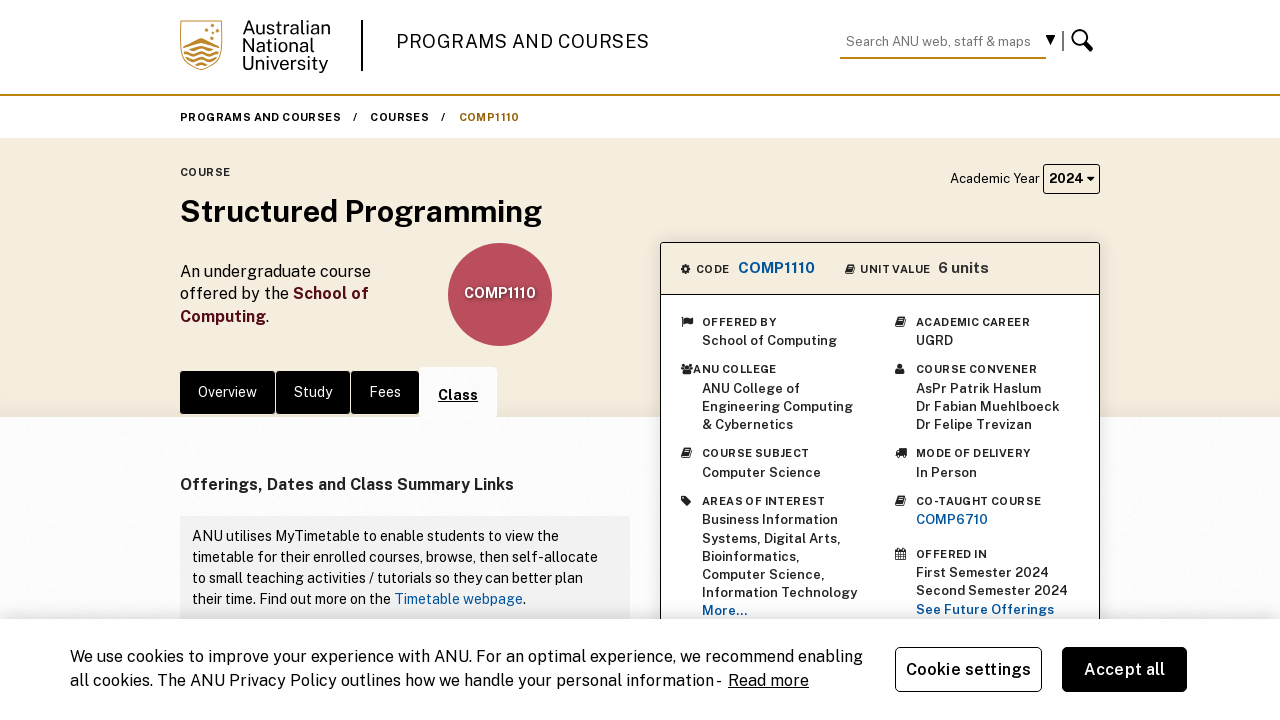

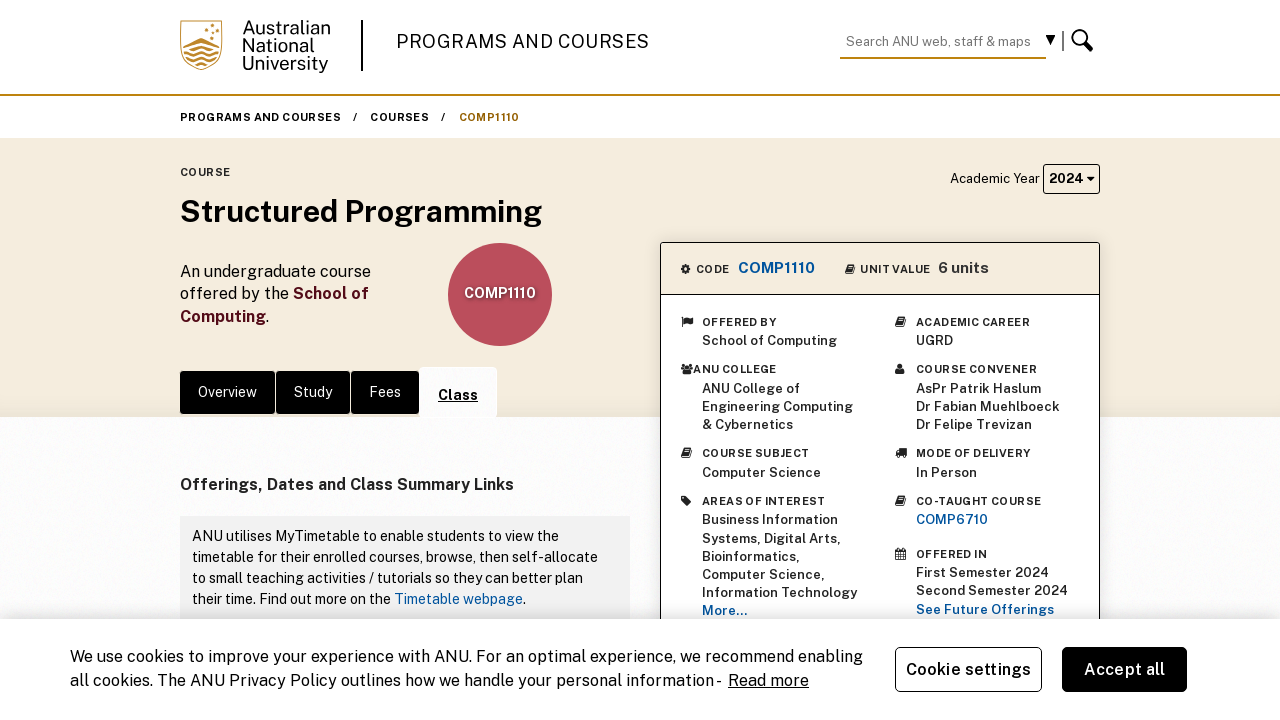